Tests clicking on a checkbox or radio button with value "Pen" on a test practice page

Starting URL: https://omayo.blogspot.com/

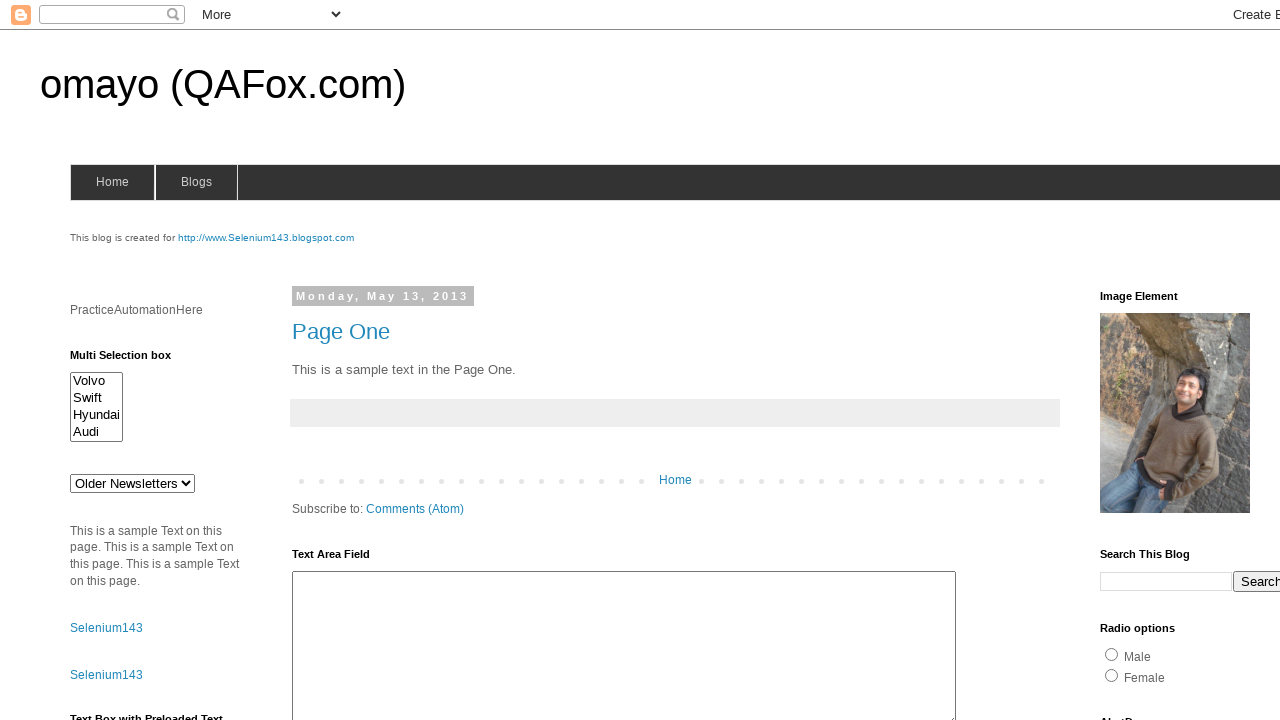

Clicked on the second checkbox/radio button with value 'Pen' at (1136, 360) on (//input[@value='Pen'])[2]
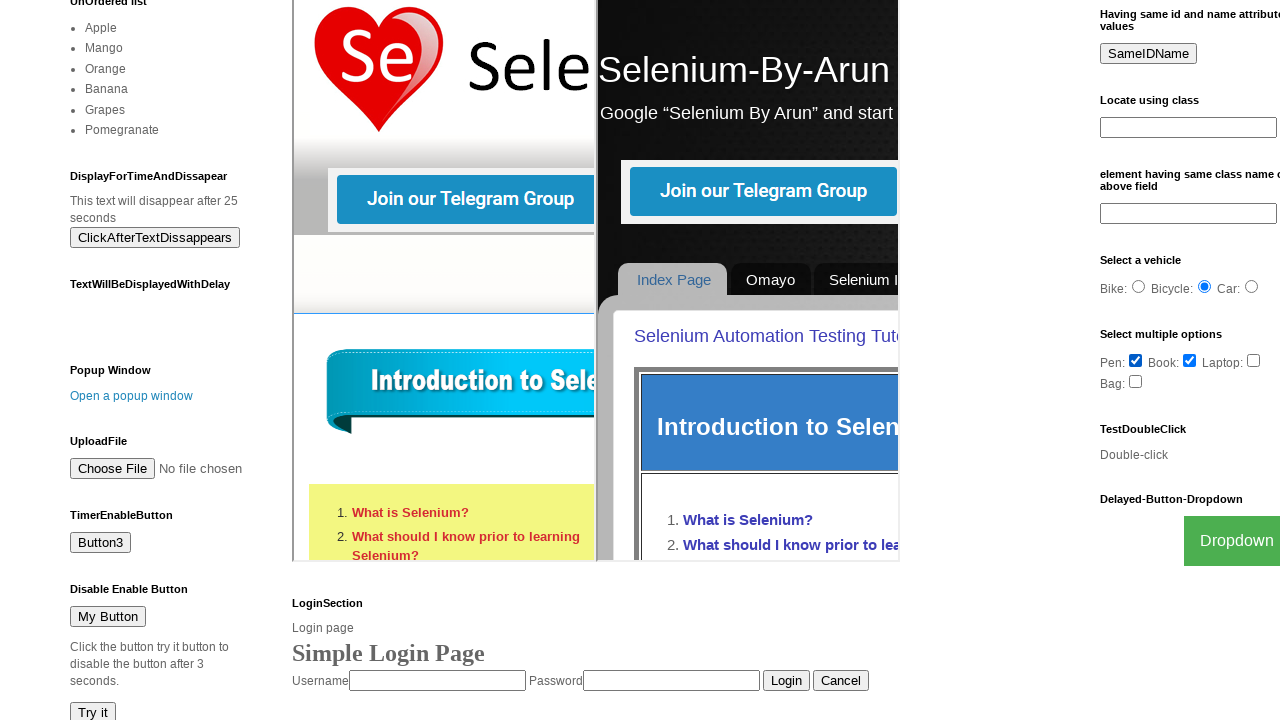

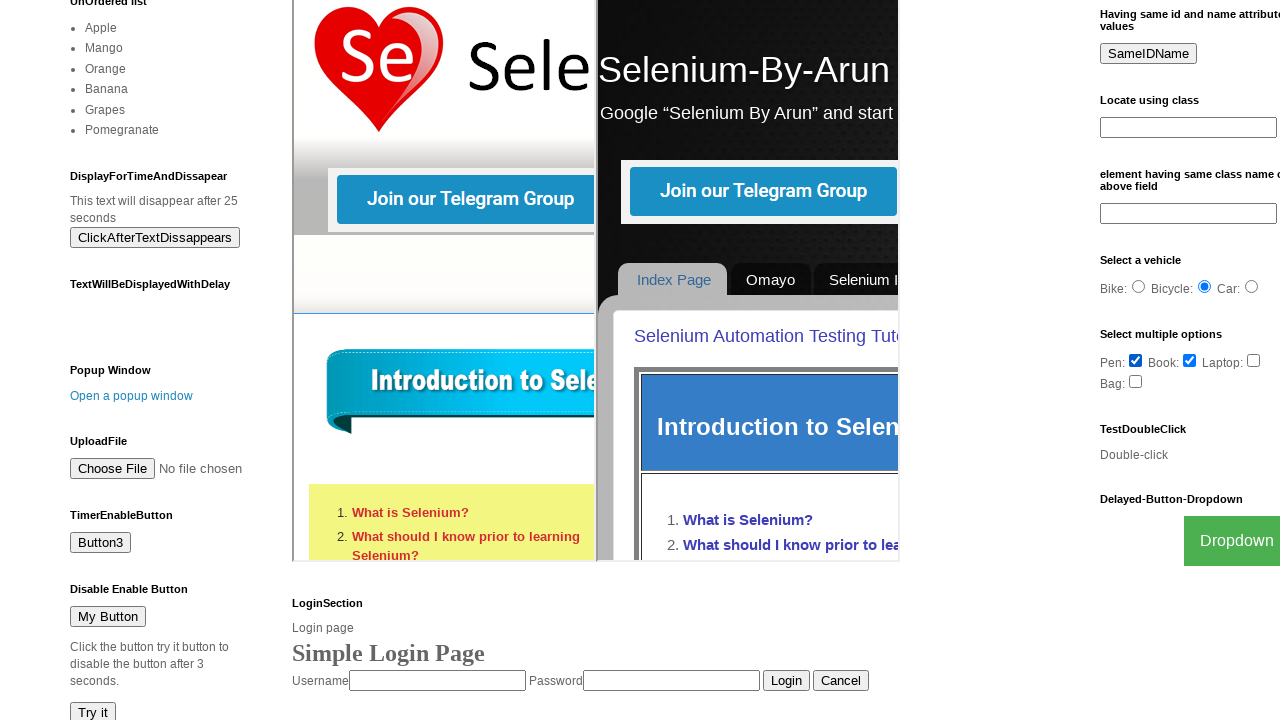